Tests keyboard actions including copy/paste using keyboard shortcuts and tab navigation, then searches on Nykaa

Starting URL: https://text-compare.com/

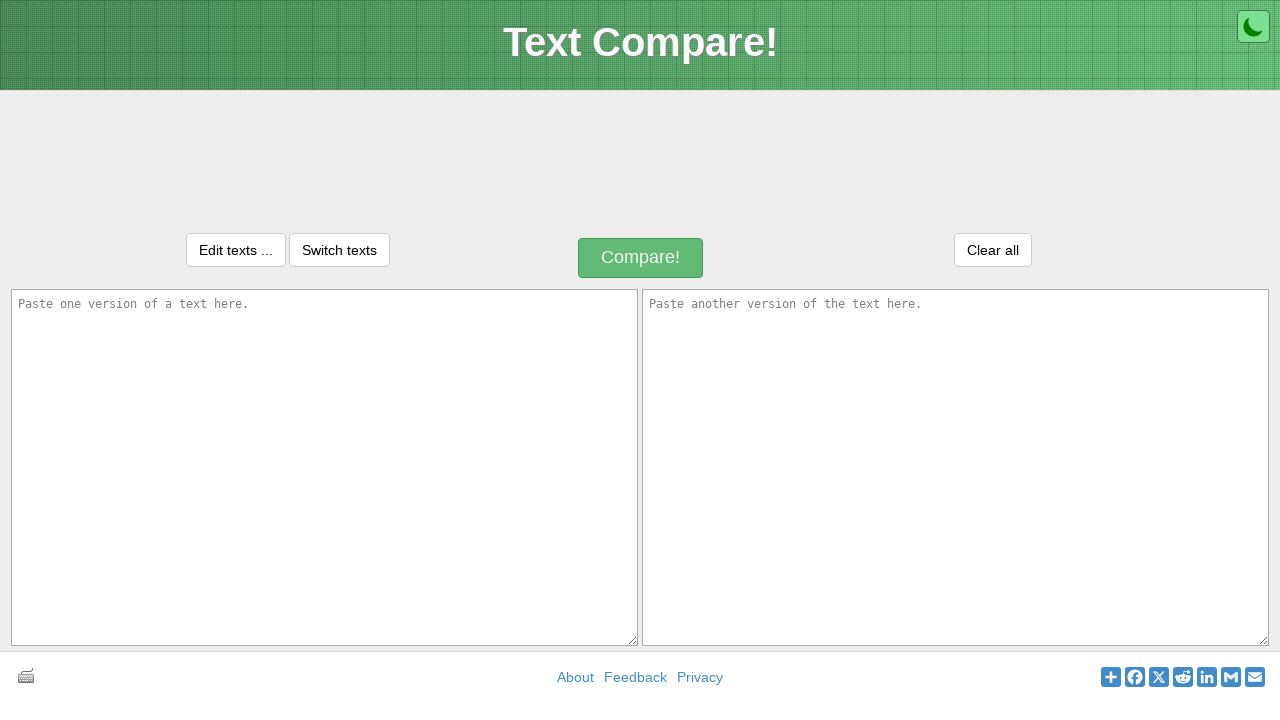

Filled first textarea with 'Welcome to selenium' on //textarea[@placeholder='Paste one version of a text here.']
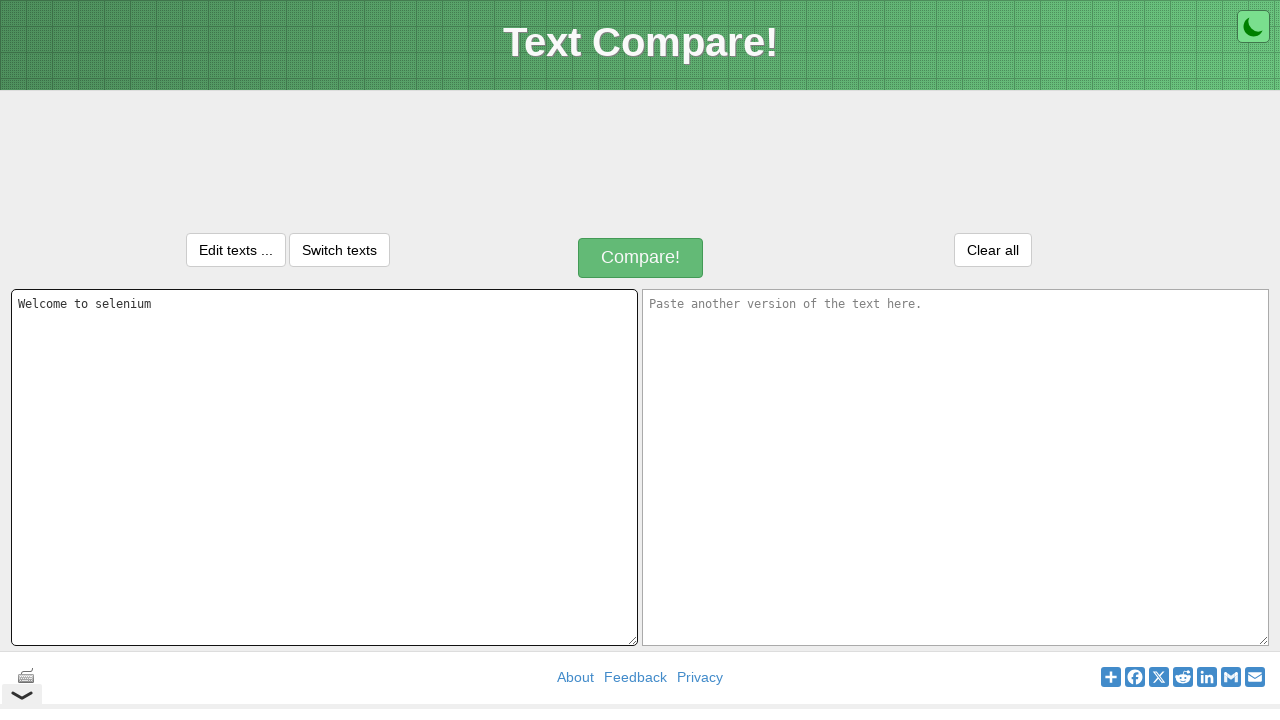

Selected all text with Ctrl+A keyboard shortcut
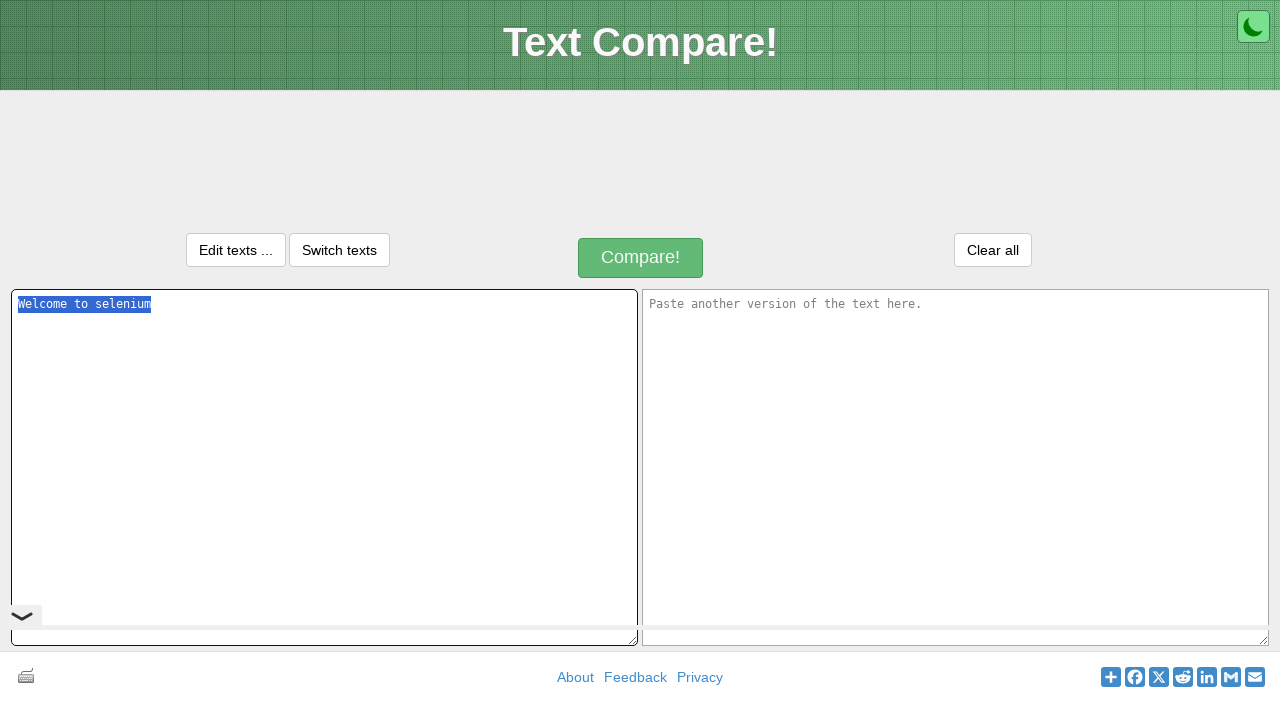

Copied selected text with Ctrl+C keyboard shortcut
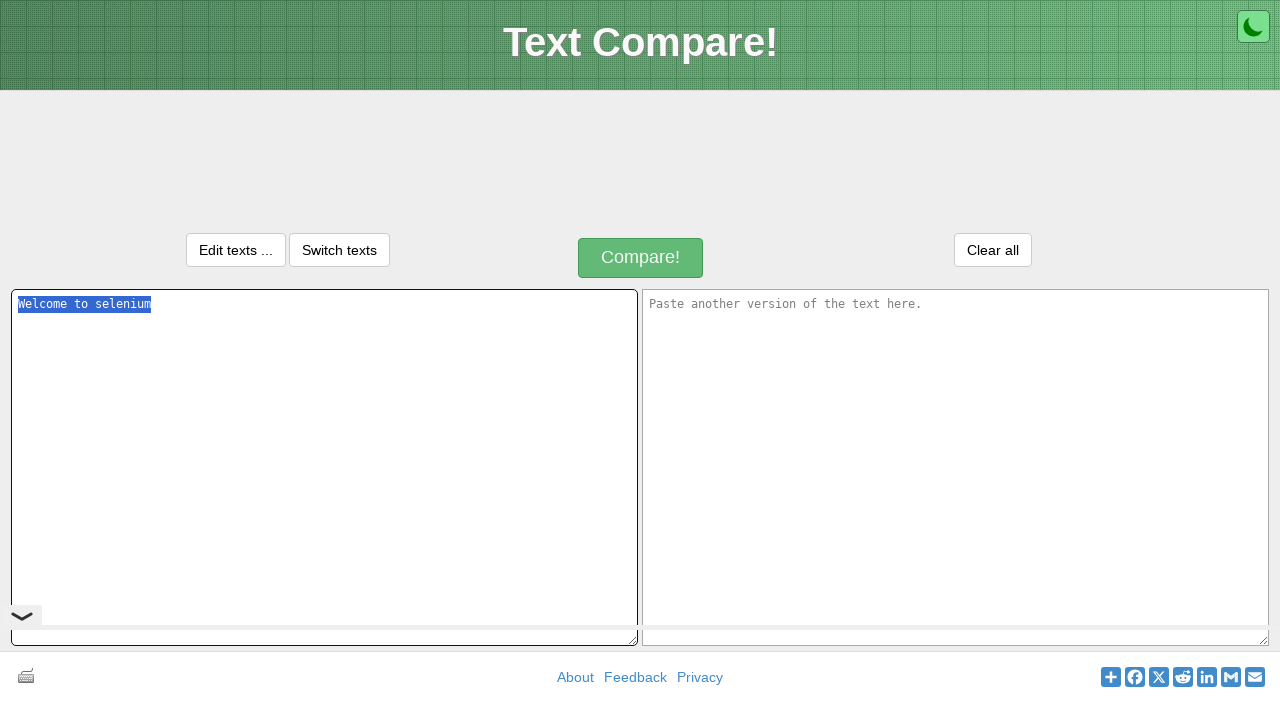

Navigated to next field using Tab key
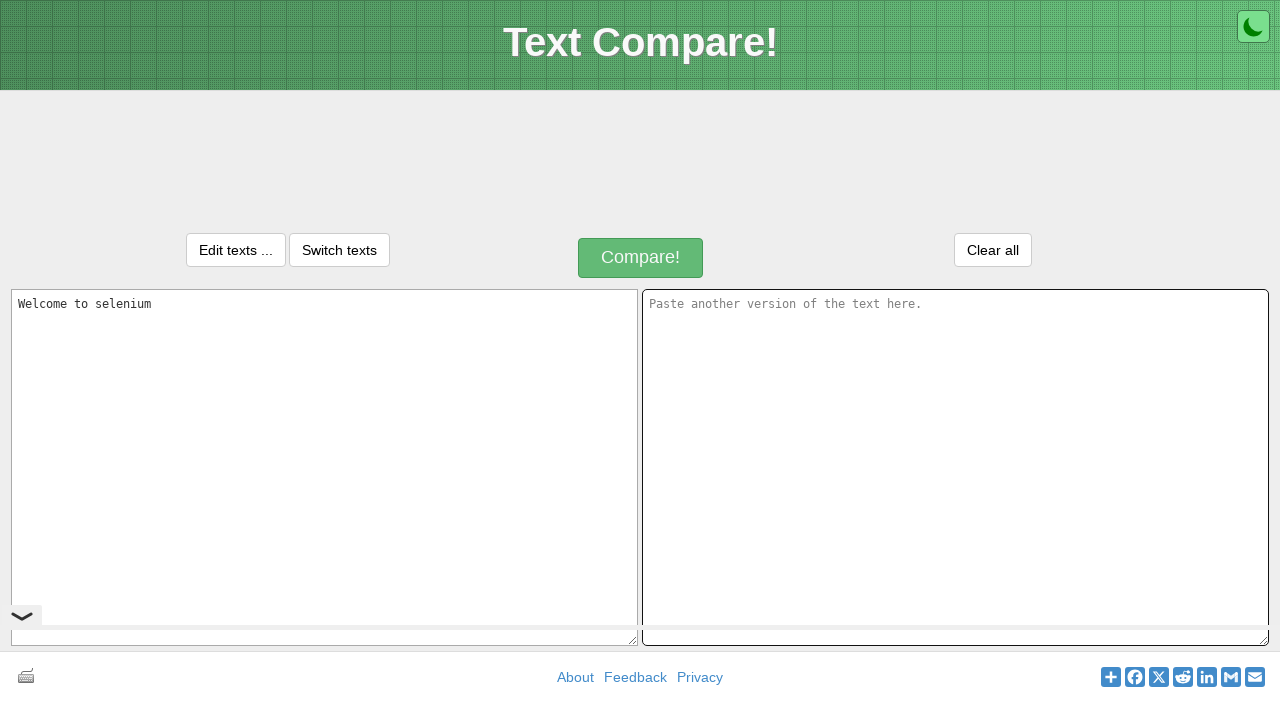

Pasted text in second textarea with Ctrl+V keyboard shortcut
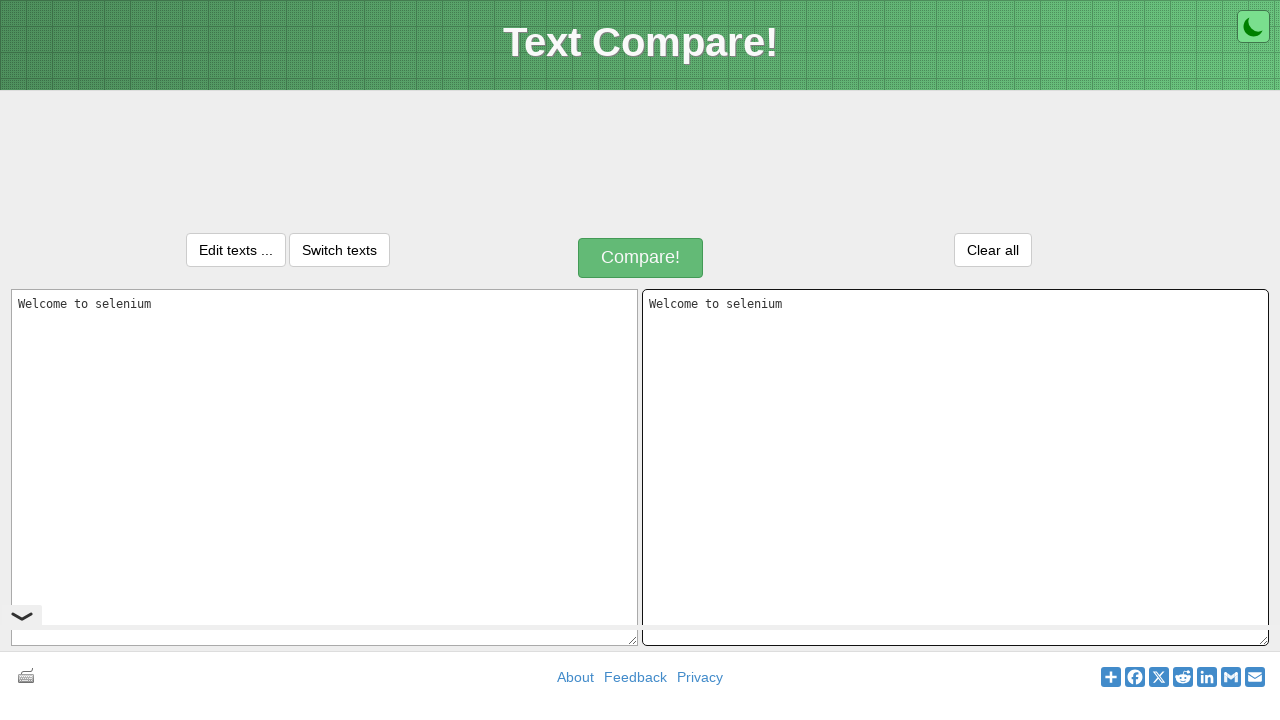

Navigated to Nykaa website
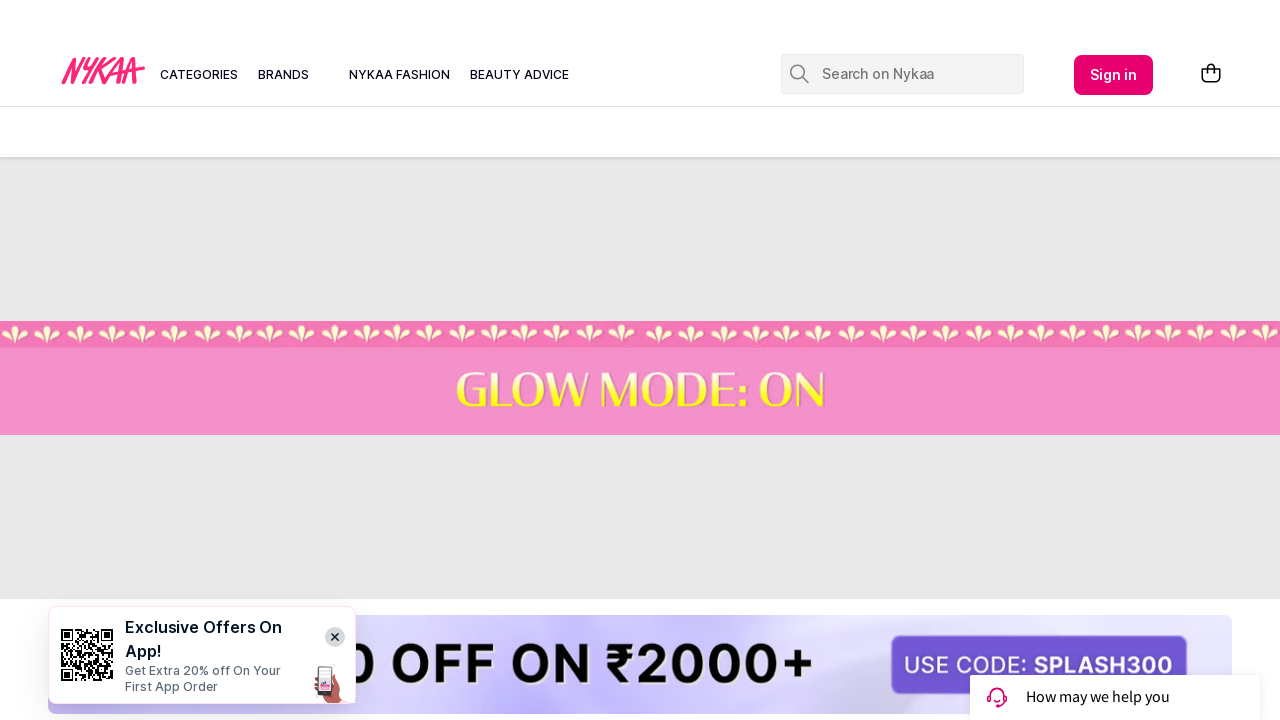

Searched for 'Tshirts' on Nykaa on //input[@placeholder='Search on Nykaa']
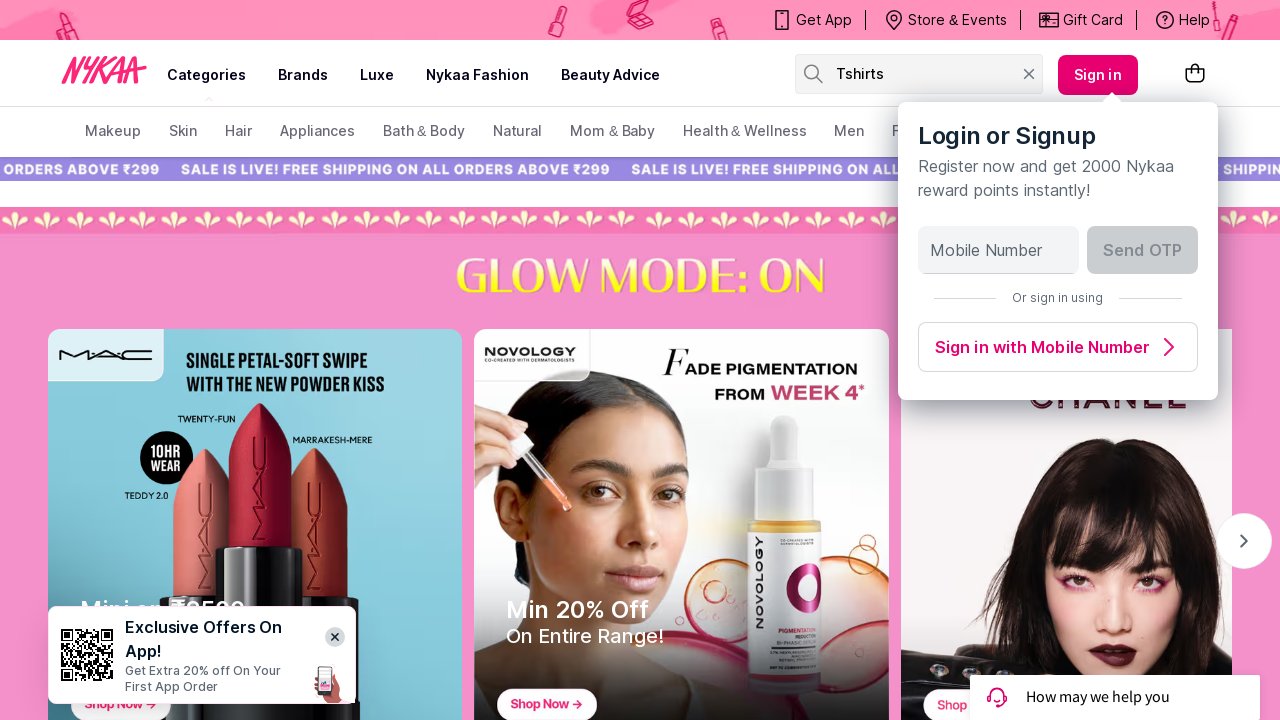

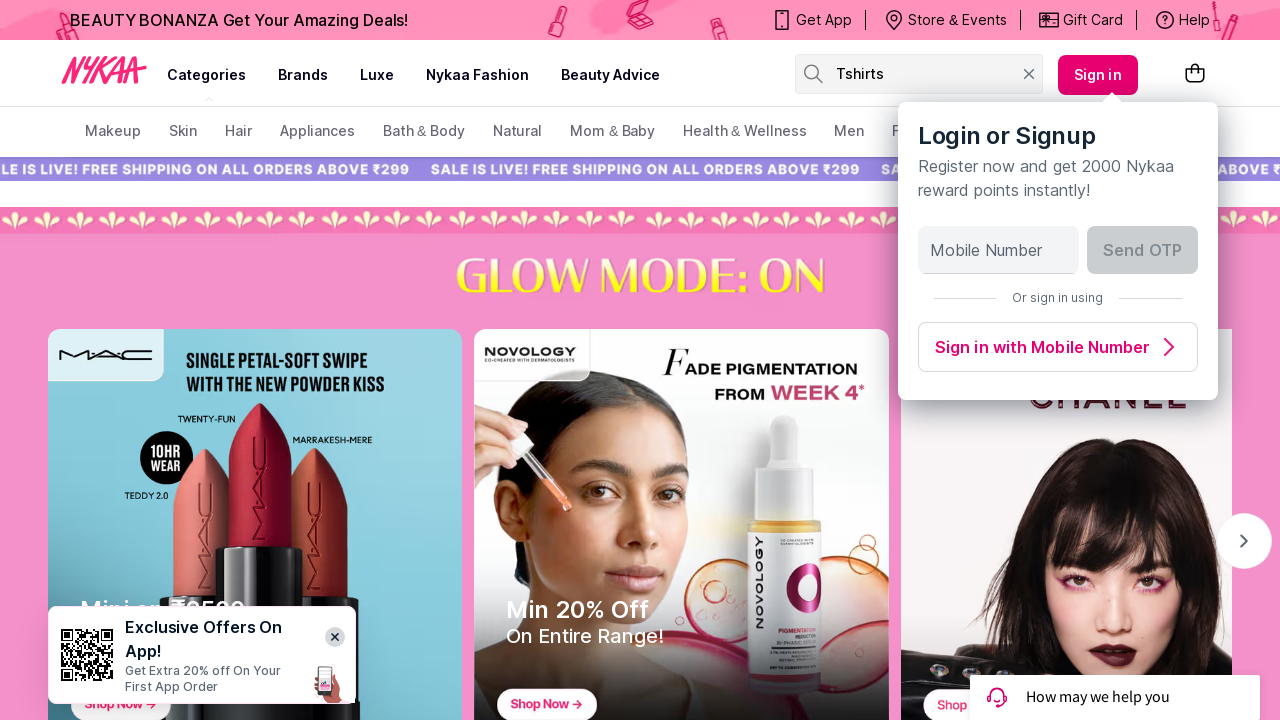